Tests an explicit wait scenario where the script waits for a price to reach $100, then clicks a book button, calculates a mathematical answer based on a displayed value, fills in the result, and submits the form.

Starting URL: http://suninjuly.github.io/explicit_wait2.html

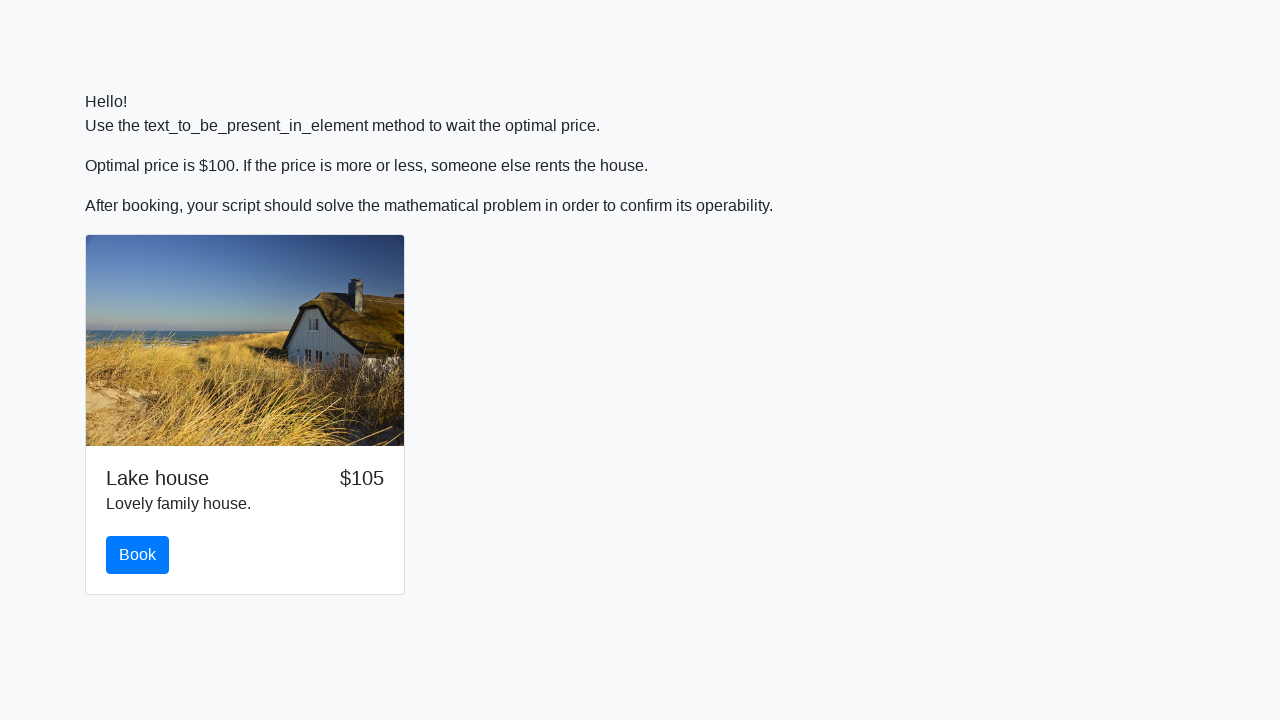

Waited for price to reach $100
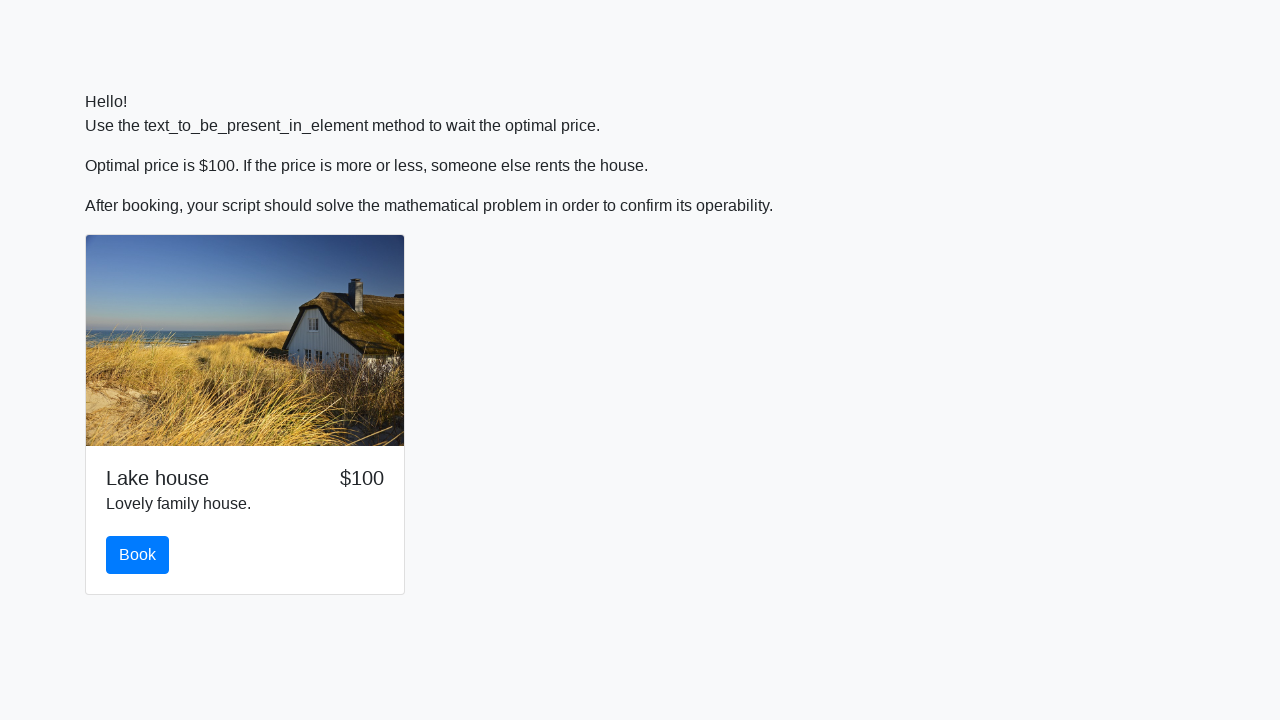

Clicked the book button at (138, 555) on #book
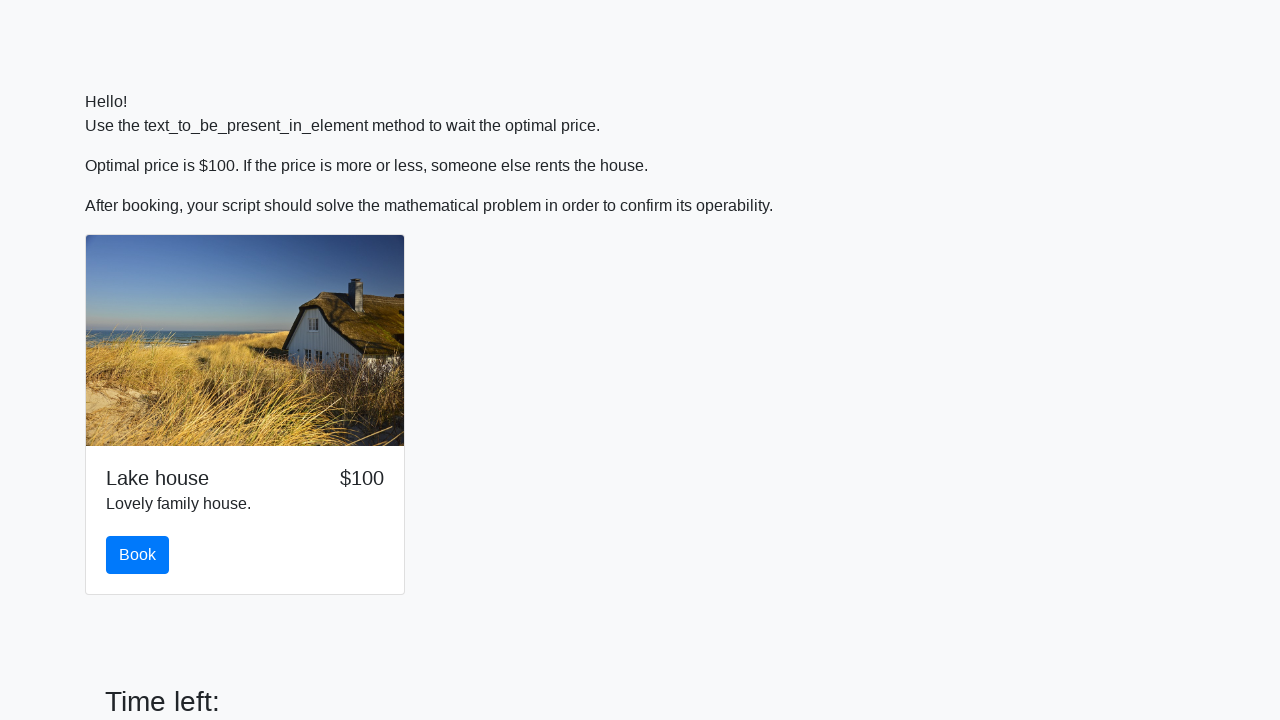

Retrieved x value from input_value span: 217
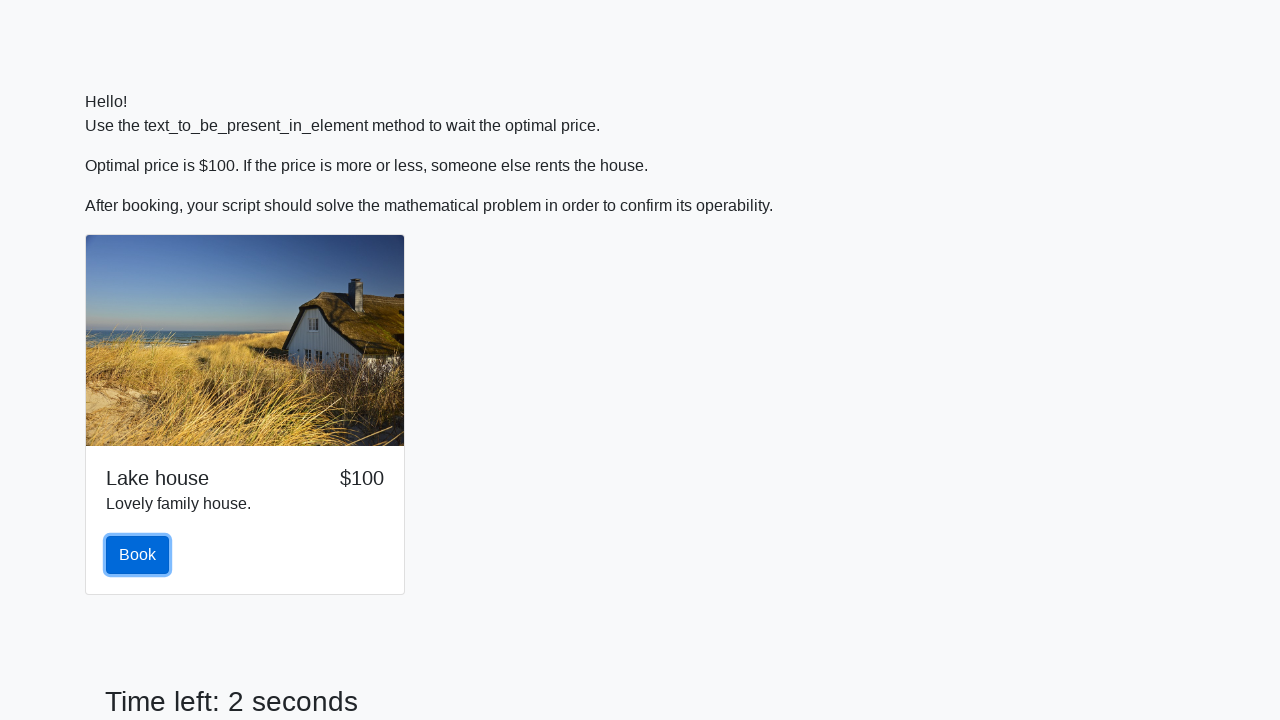

Calculated mathematical answer: 1.0068548717407322
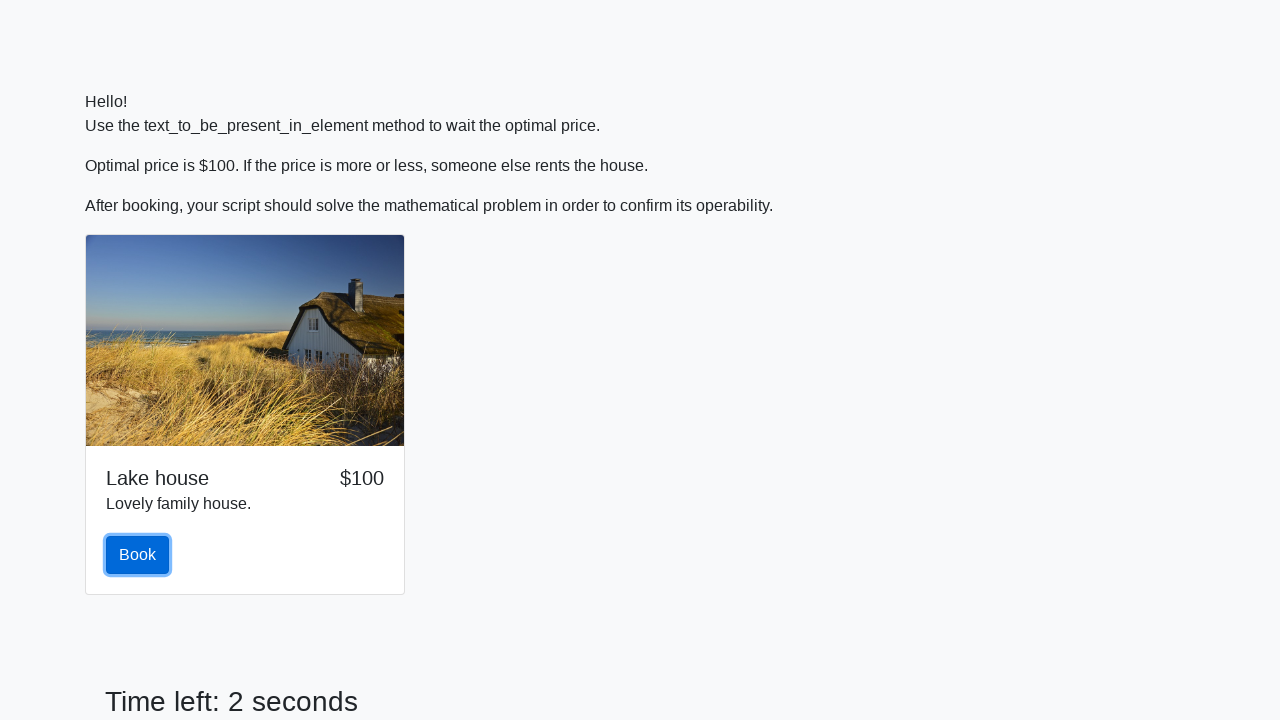

Filled answer field with calculated value: 1.0068548717407322 on input#answer.form-control
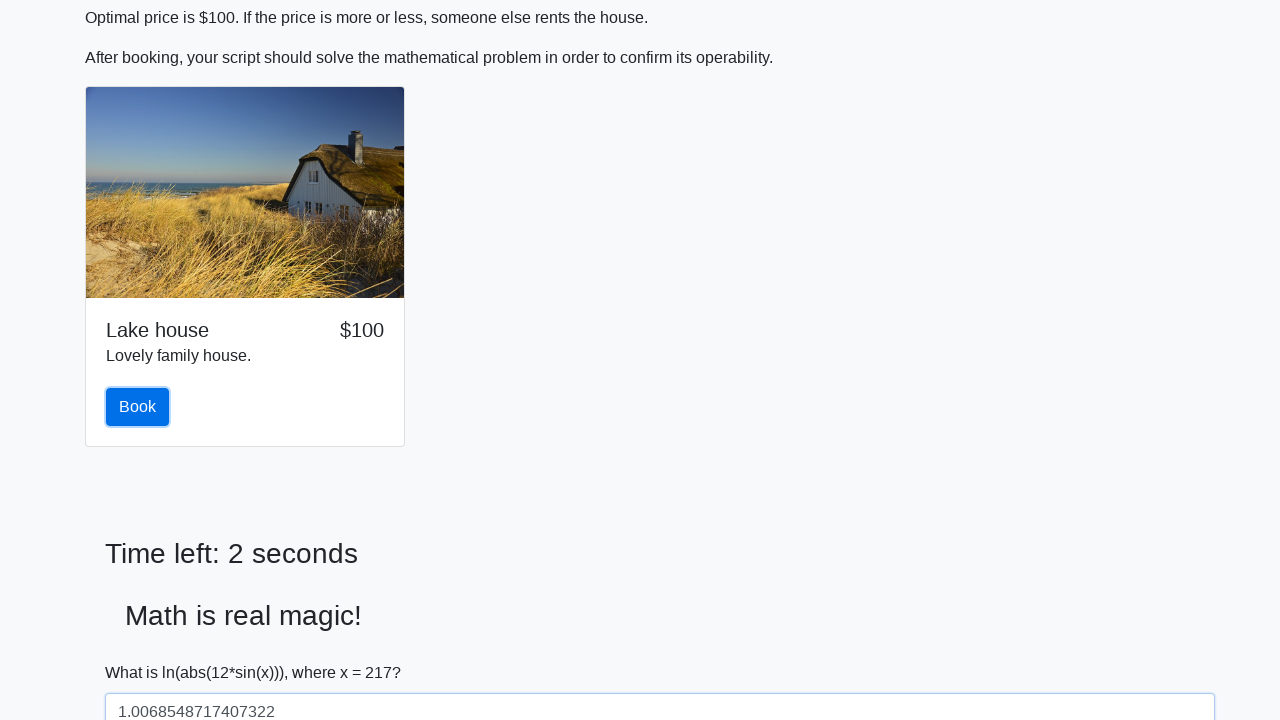

Clicked solve button to submit form at (143, 651) on #solve
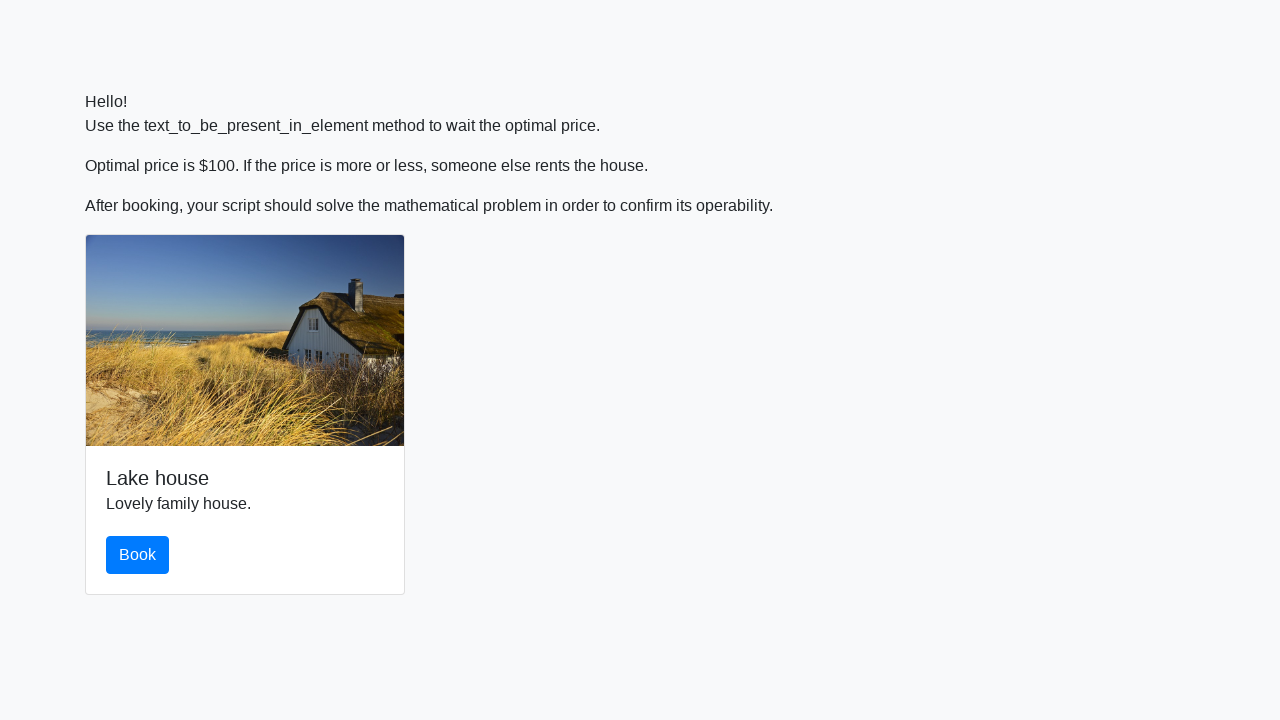

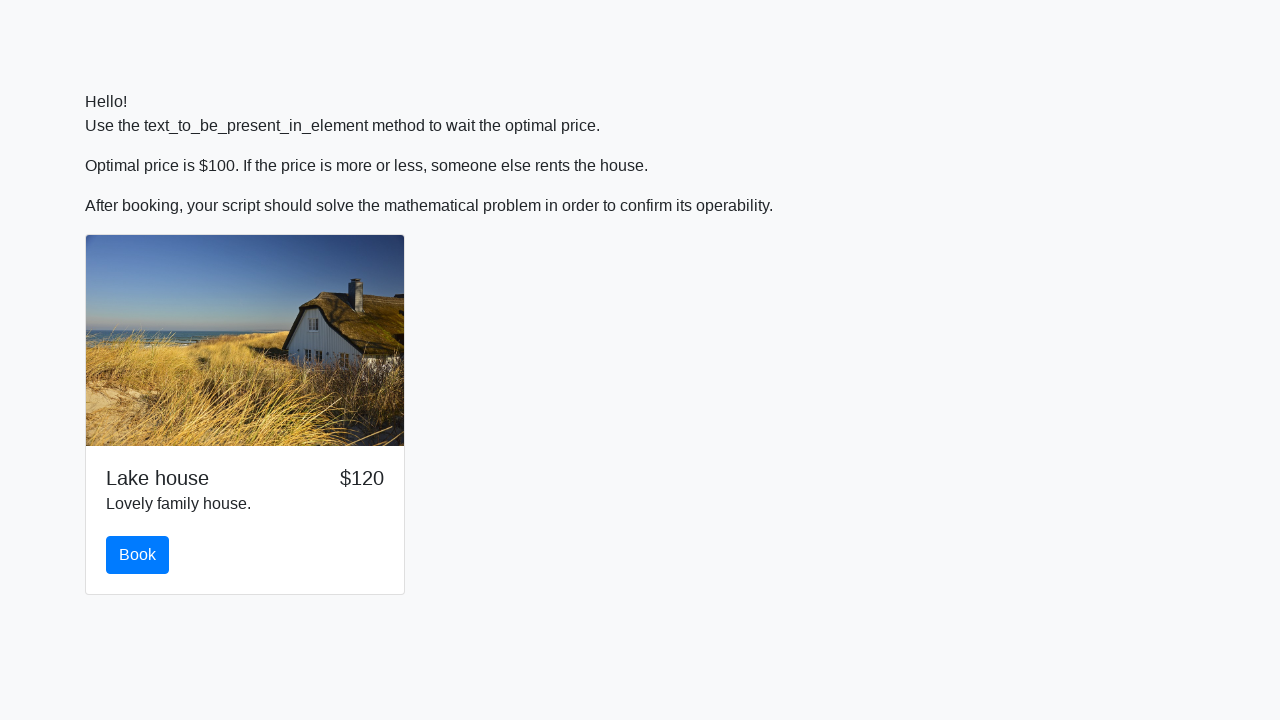